Tests JavaScript prompt popup handling by clicking a button to trigger a prompt, entering text, and accepting the dialog

Starting URL: https://www.w3schools.com/js/tryit.asp?filename=tryjs_prompt

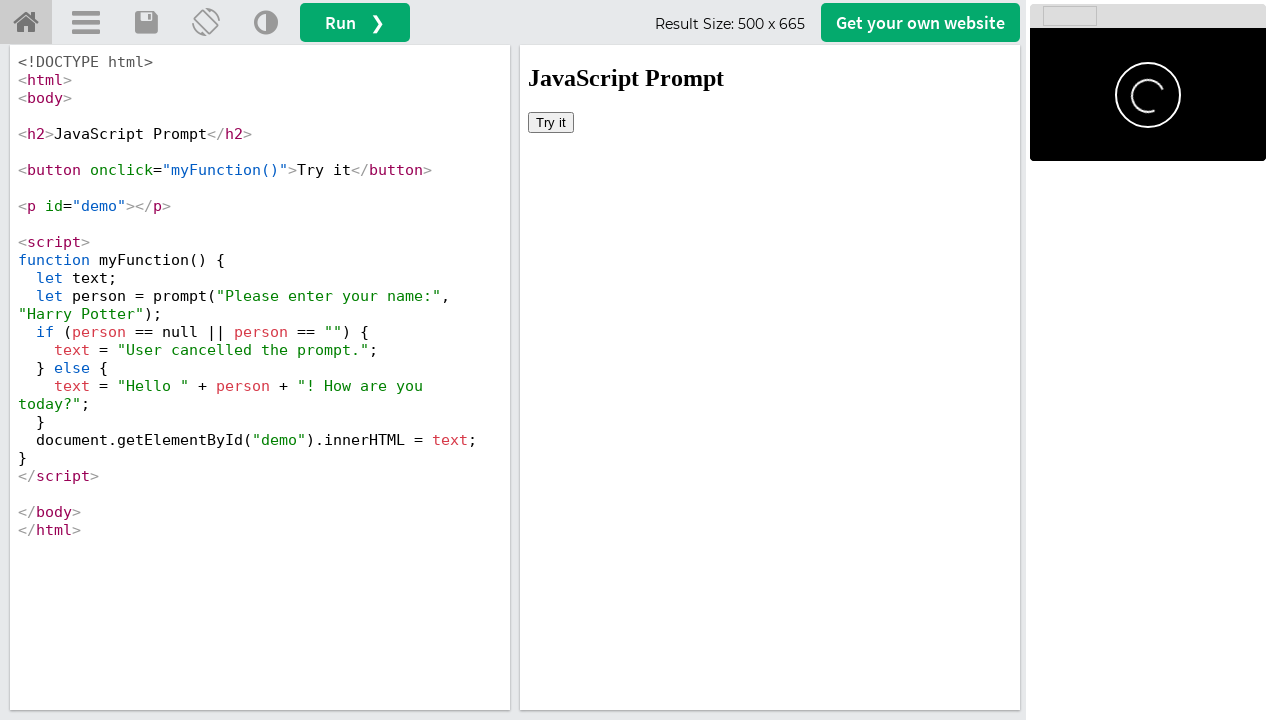

Clicked 'Try it' button in iframe to trigger prompt dialog at (551, 122) on #iframeResult >> internal:control=enter-frame >> xpath=//button[text()='Try it']
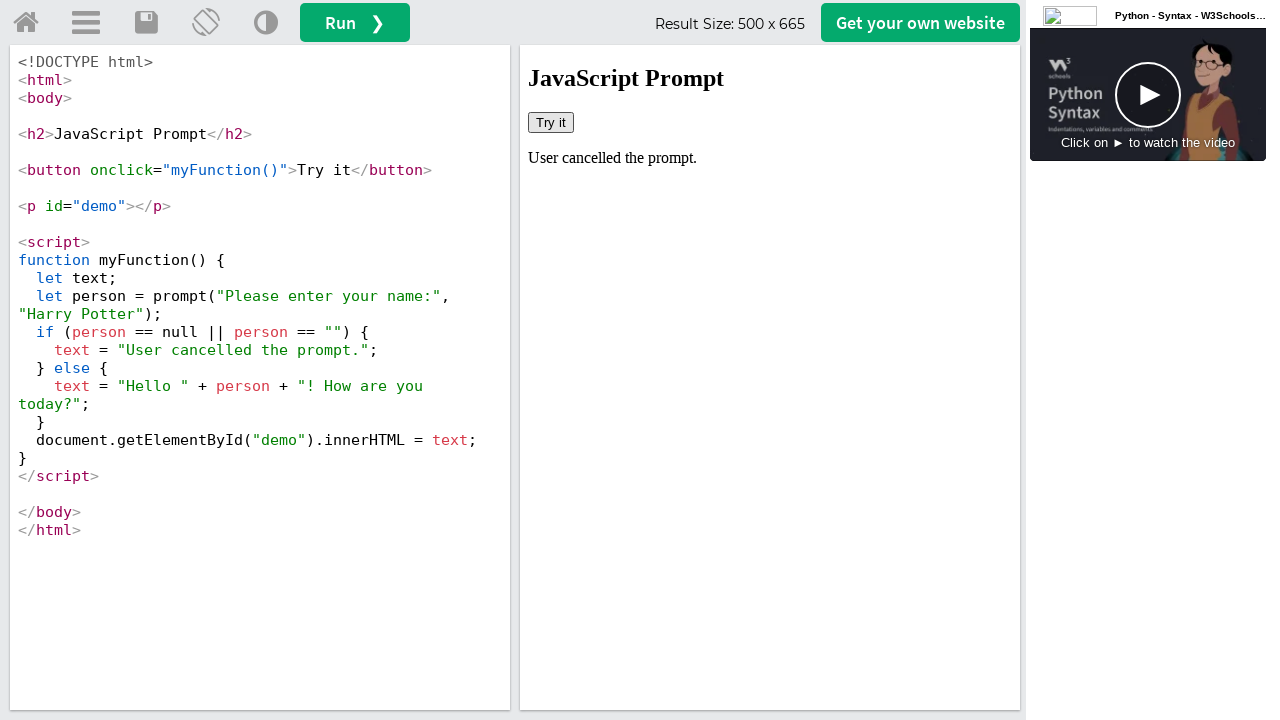

Set up dialog handler to accept prompt with 'JohnDoe'
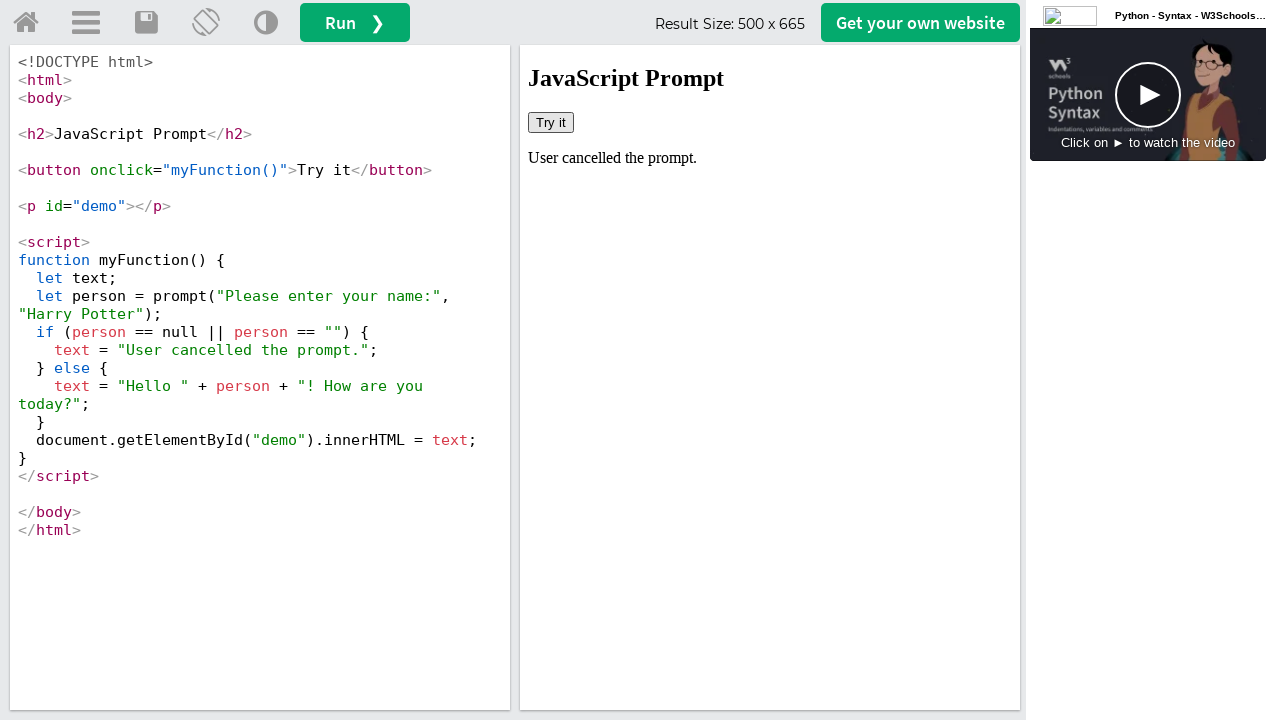

Clicked 'Try it' button again to trigger prompt with handler active at (551, 122) on #iframeResult >> internal:control=enter-frame >> xpath=//button[text()='Try it']
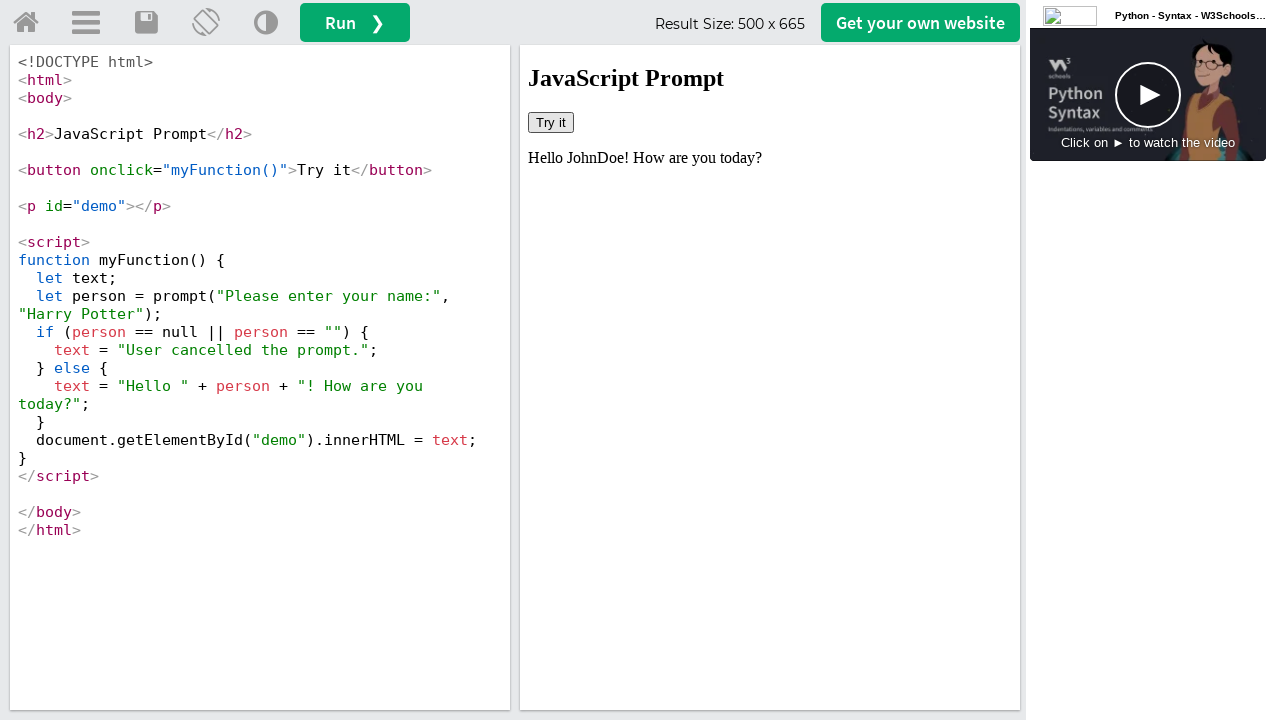

Verified result text is displayed in #demo element
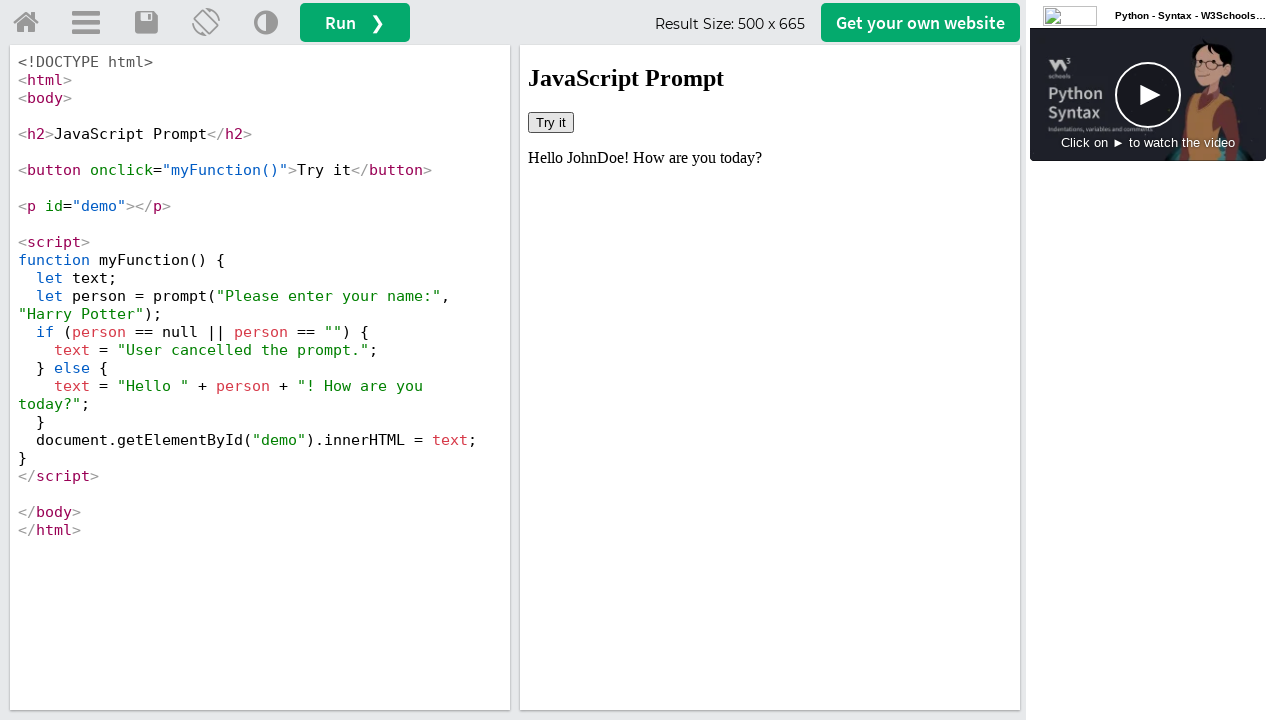

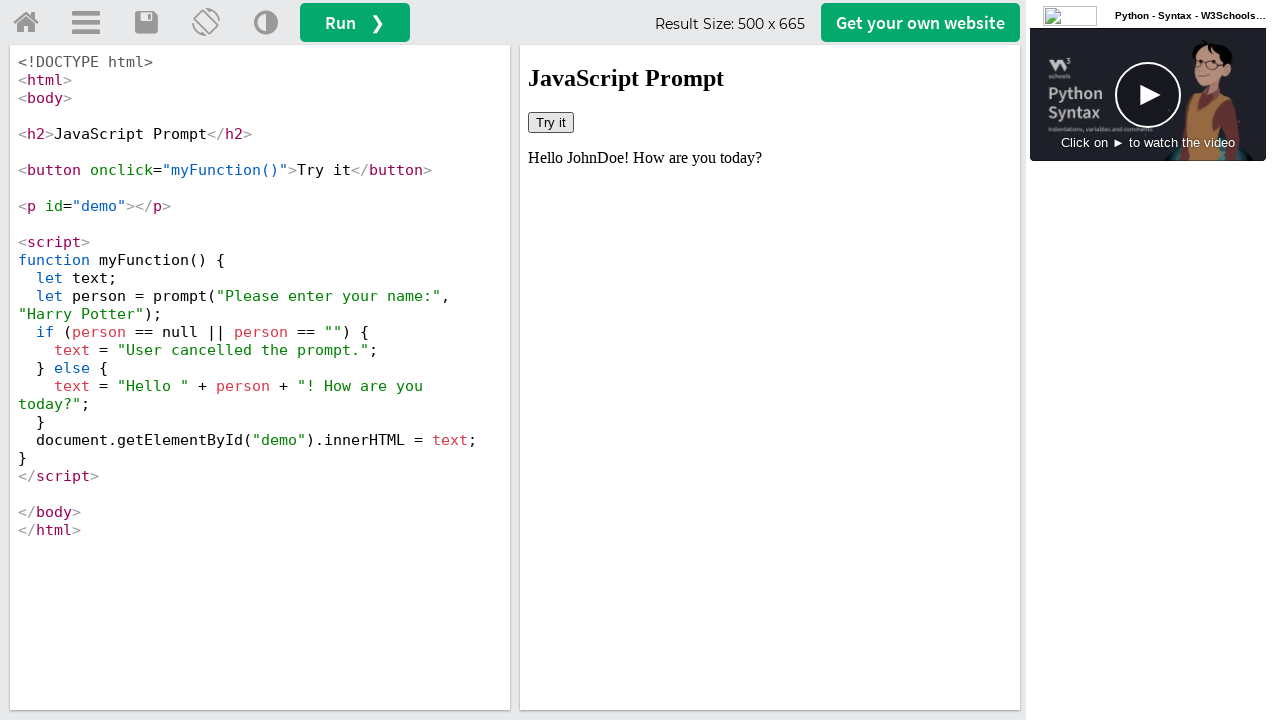